Verifies the presence of the "Online top-up without commission" block title on the MTS Belarus homepage

Starting URL: https://mts.by

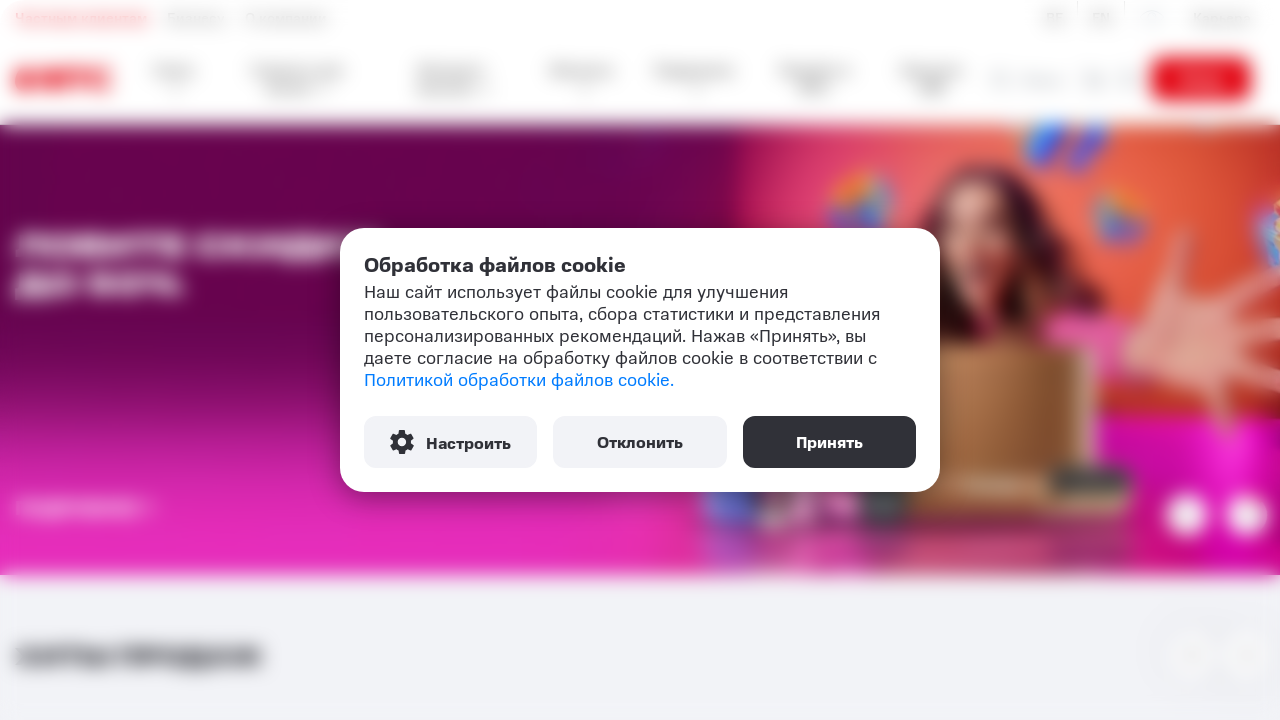

Waited for block title element in pay-section to be present in DOM
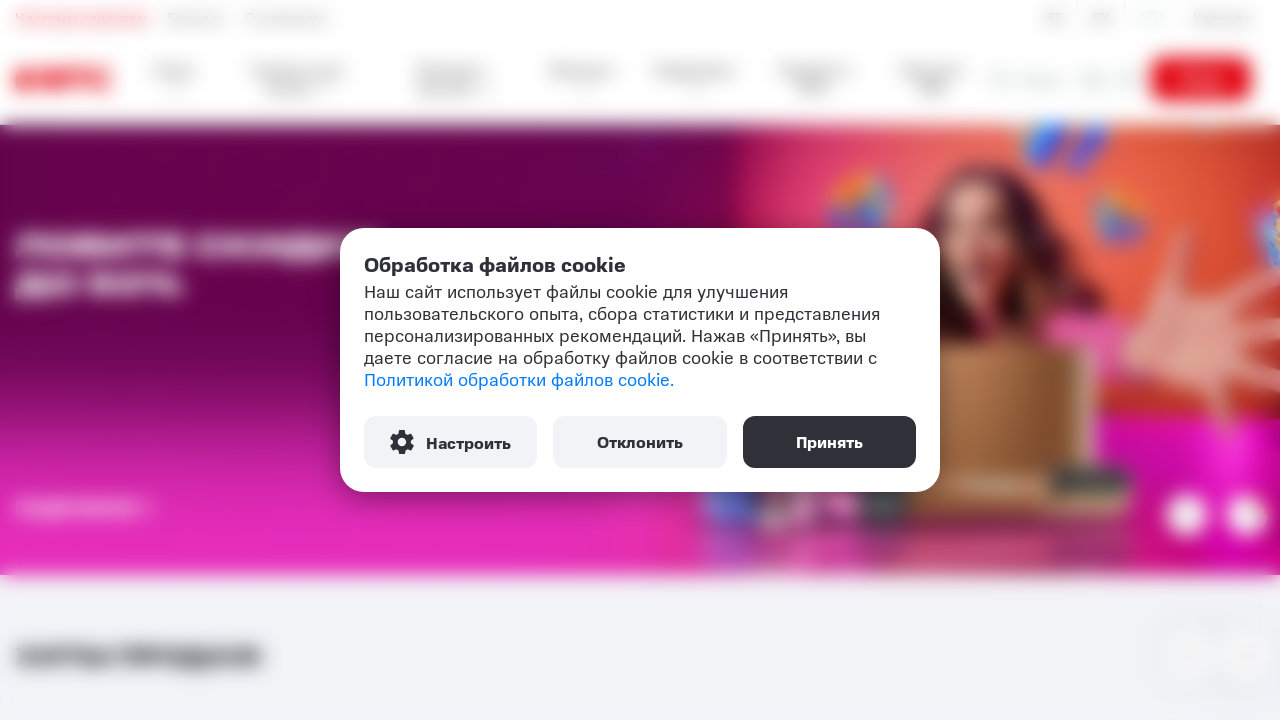

Located the block title element within pay-section
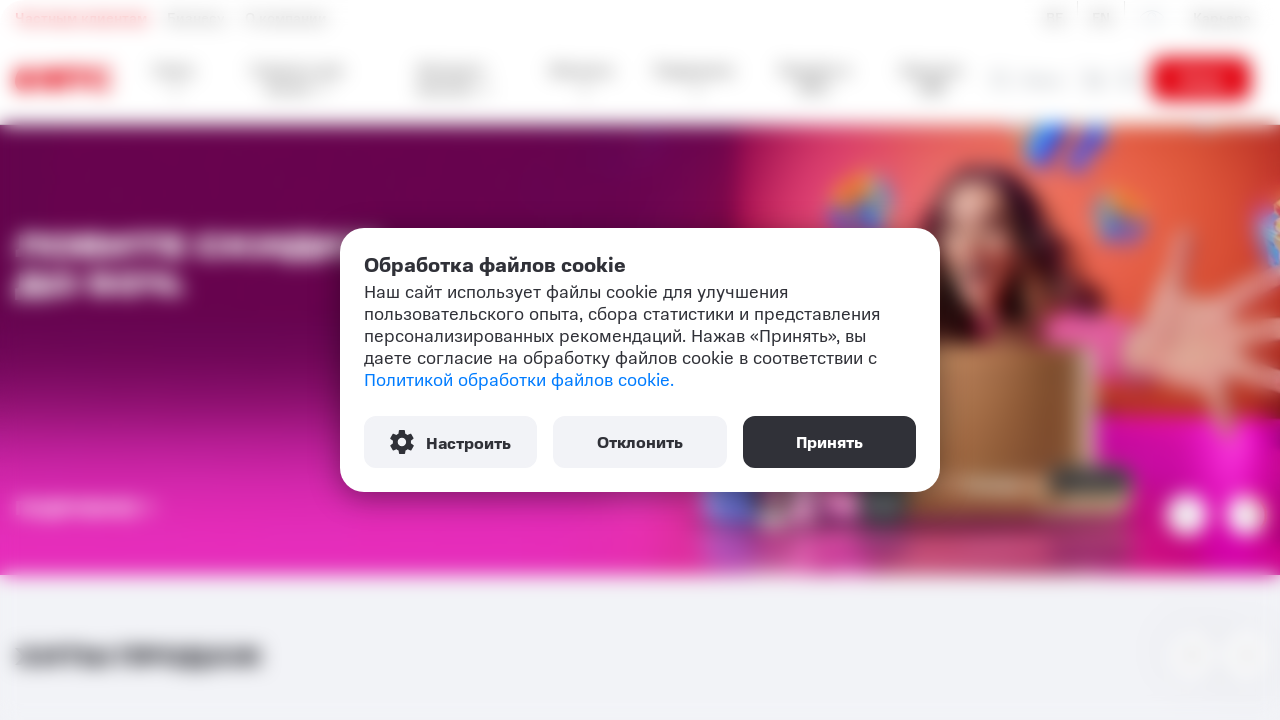

Verified block title is visible on MTS Belarus homepage
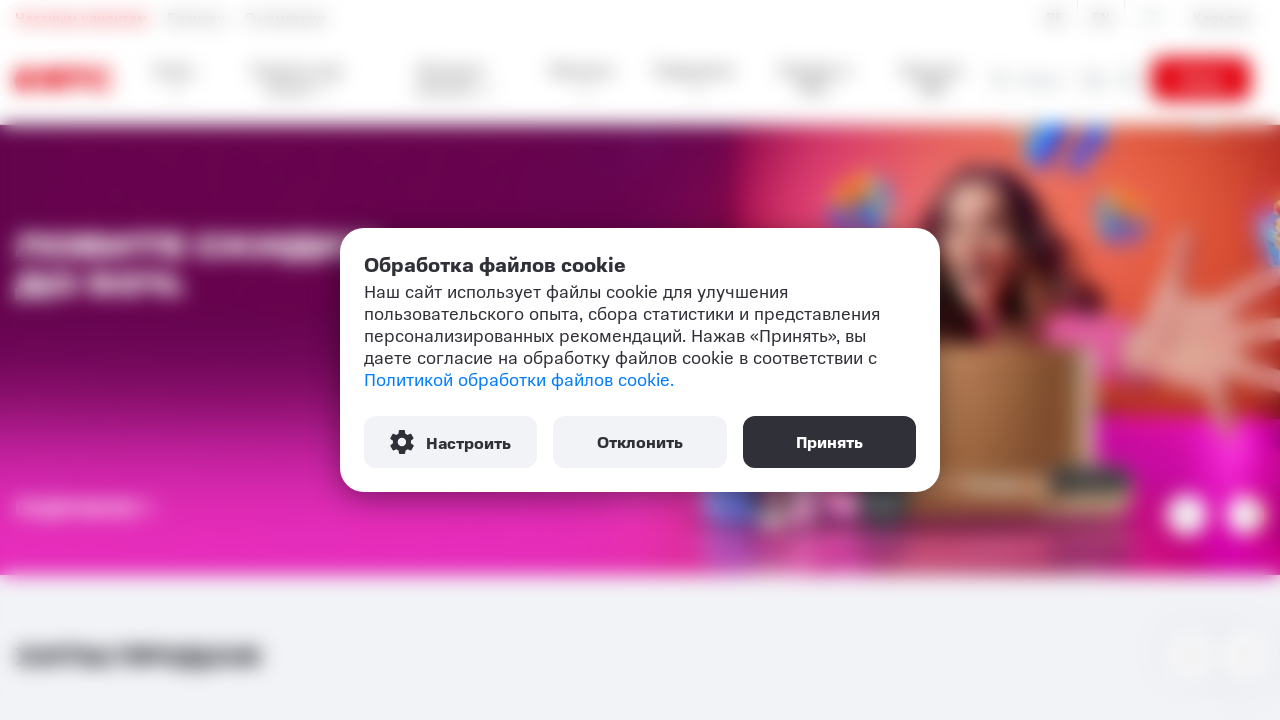

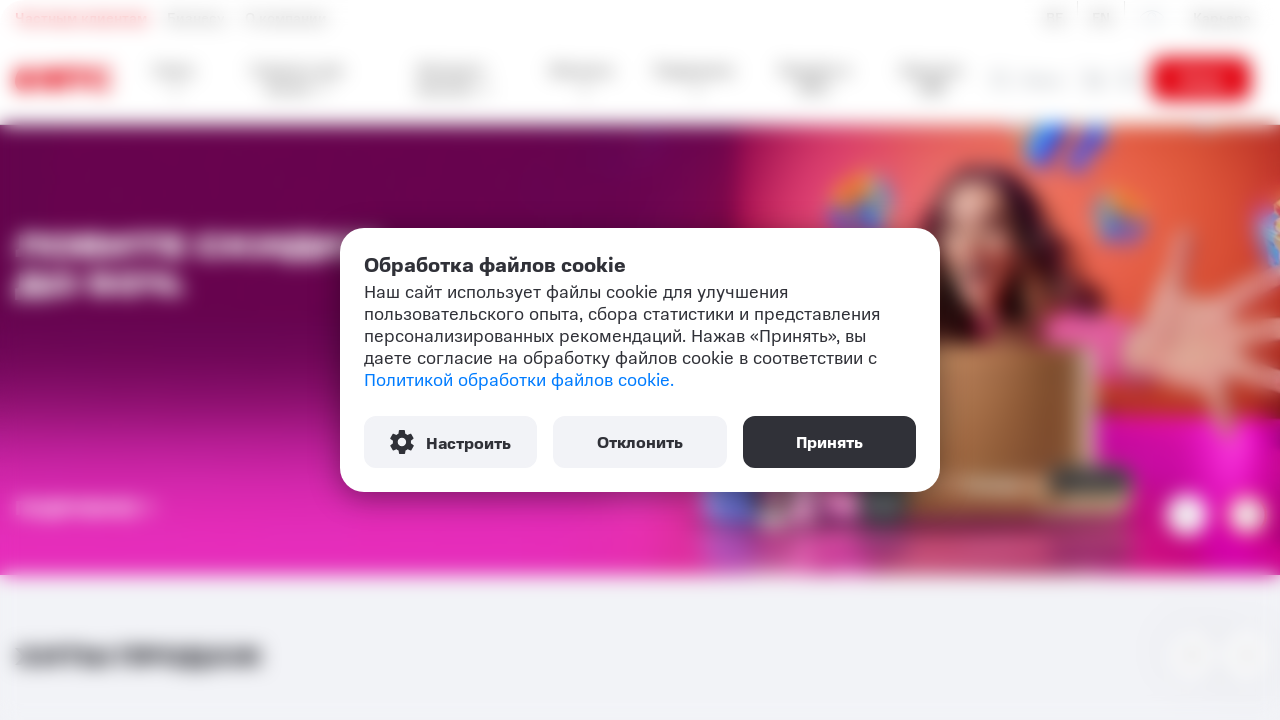